Tests drag and drop functionality within an iframe by dragging an element and dropping it onto a target element

Starting URL: https://jqueryui.com/droppable/

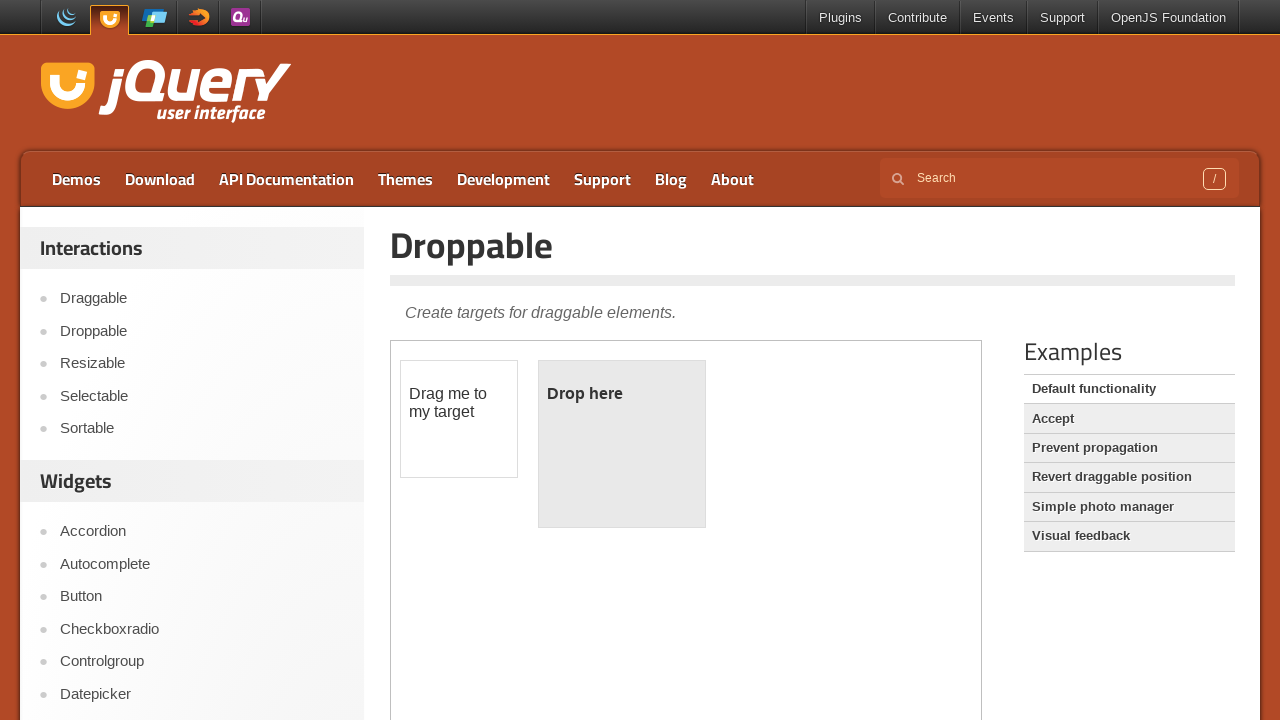

Located the demo iframe containing drag and drop elements
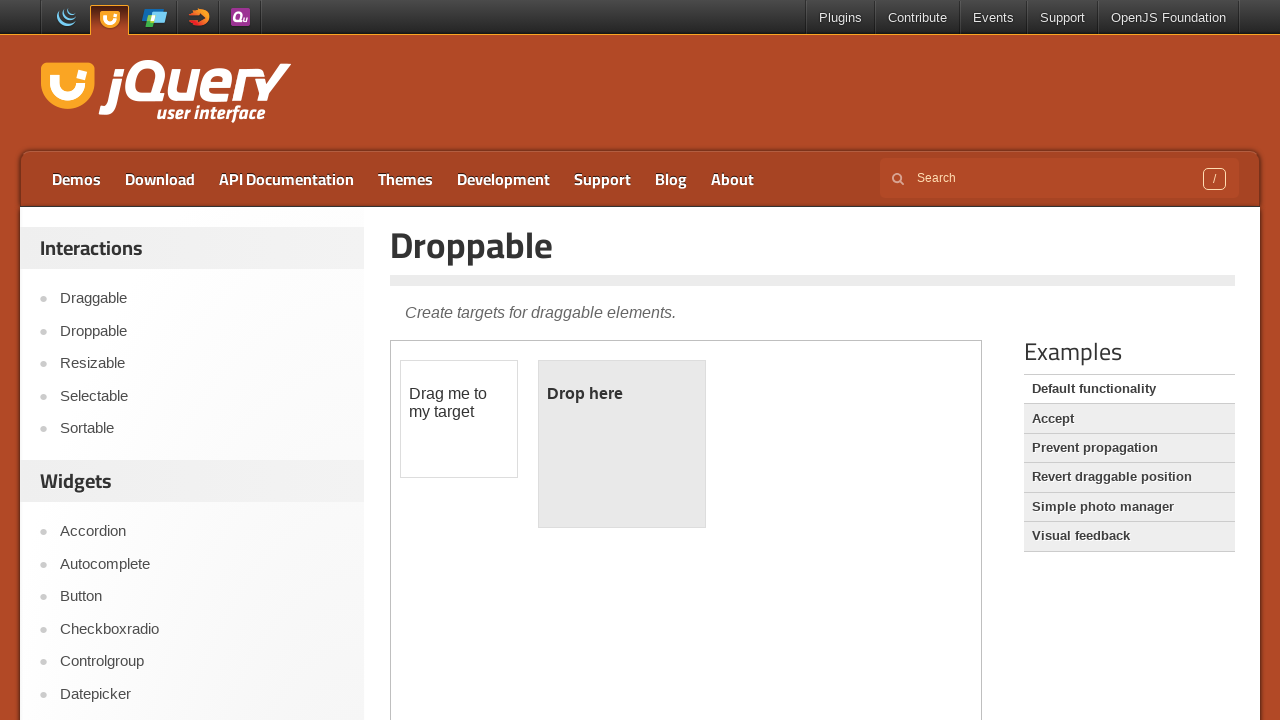

Located the draggable element within the iframe
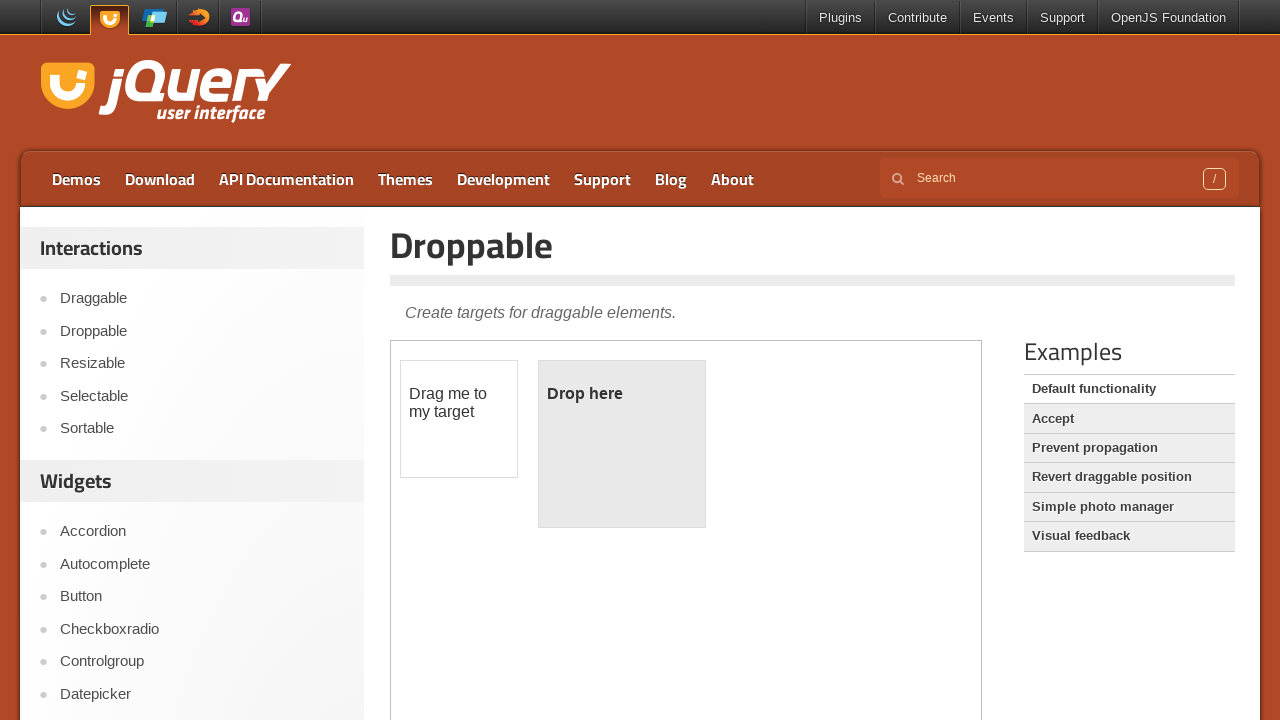

Located the droppable target element within the iframe
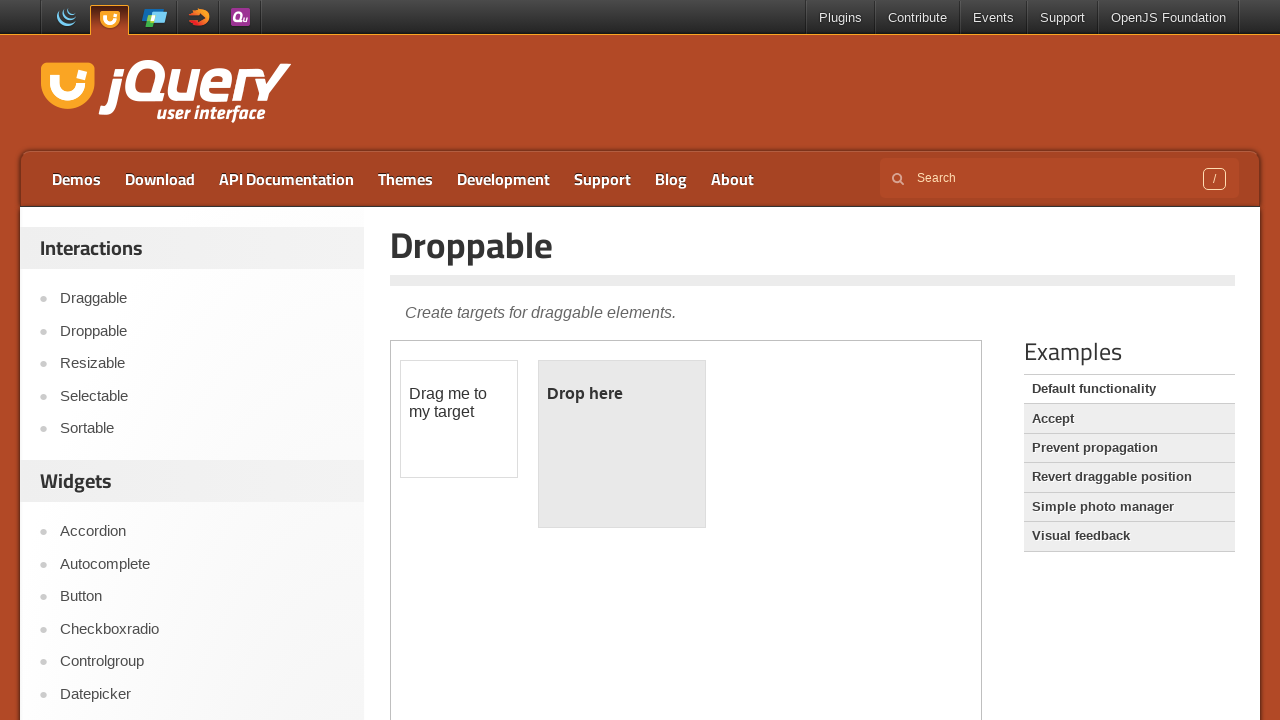

Dragged the draggable element and dropped it onto the droppable target at (622, 444)
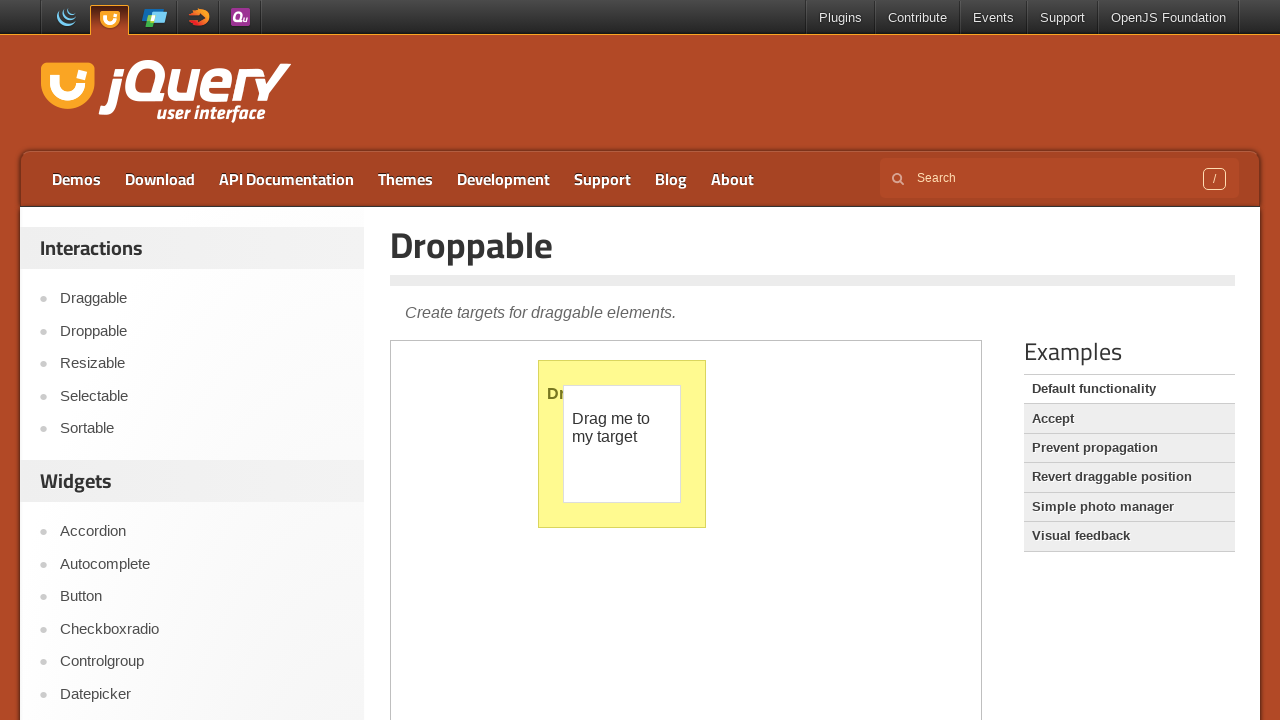

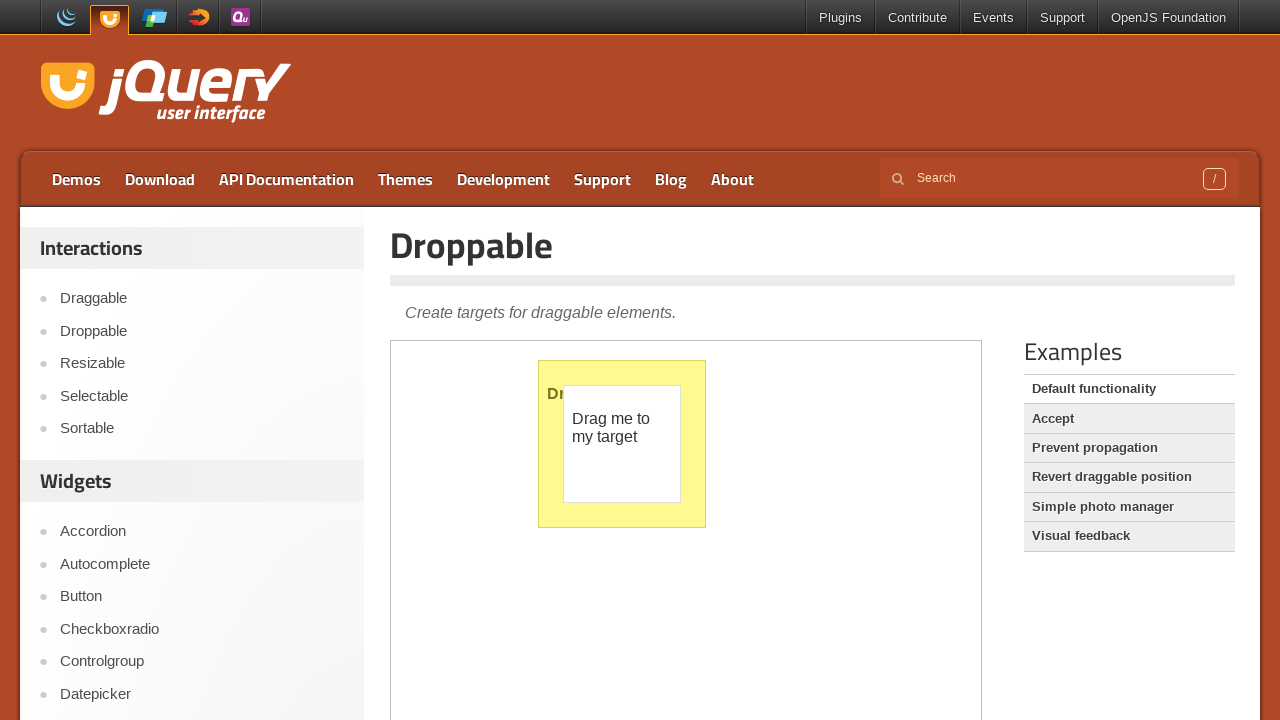